Tests the add-to-cart functionality on a practice e-commerce site by finding specific products (Carrot and Tomato) from the product list and clicking their "ADD TO CART" buttons.

Starting URL: https://rahulshettyacademy.com/seleniumPractise/#/

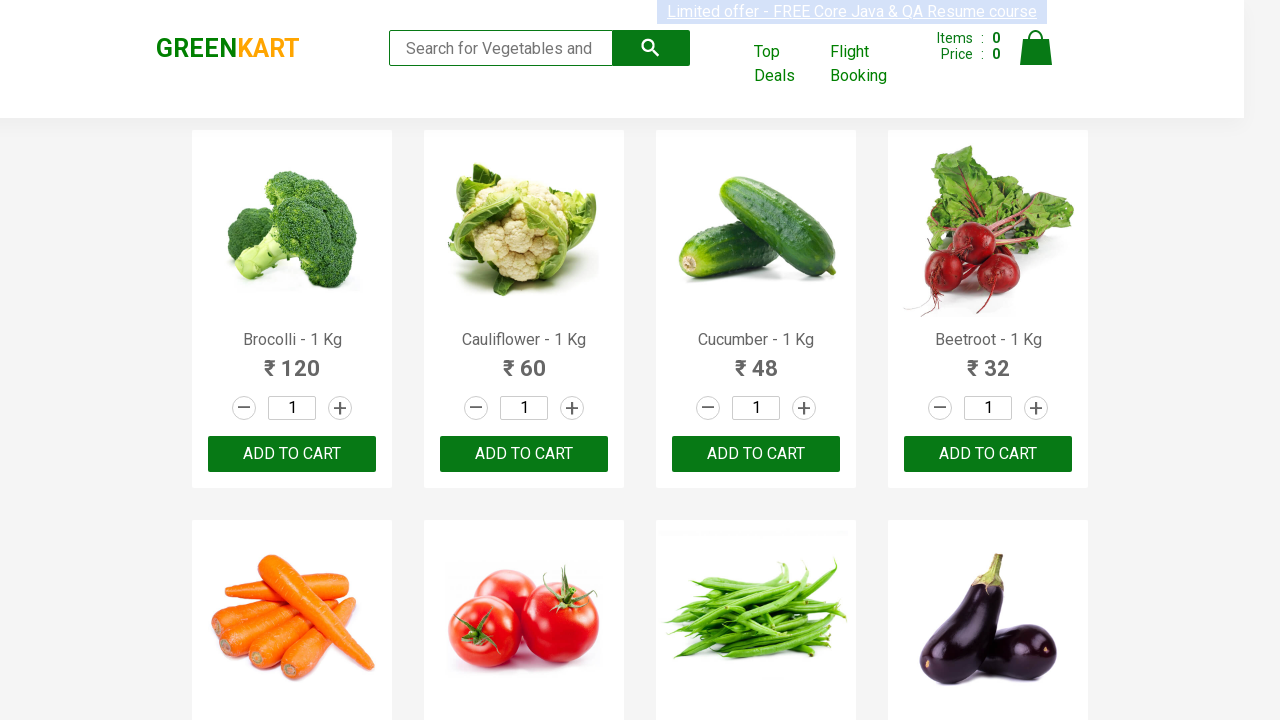

Waited for product elements to load on the page
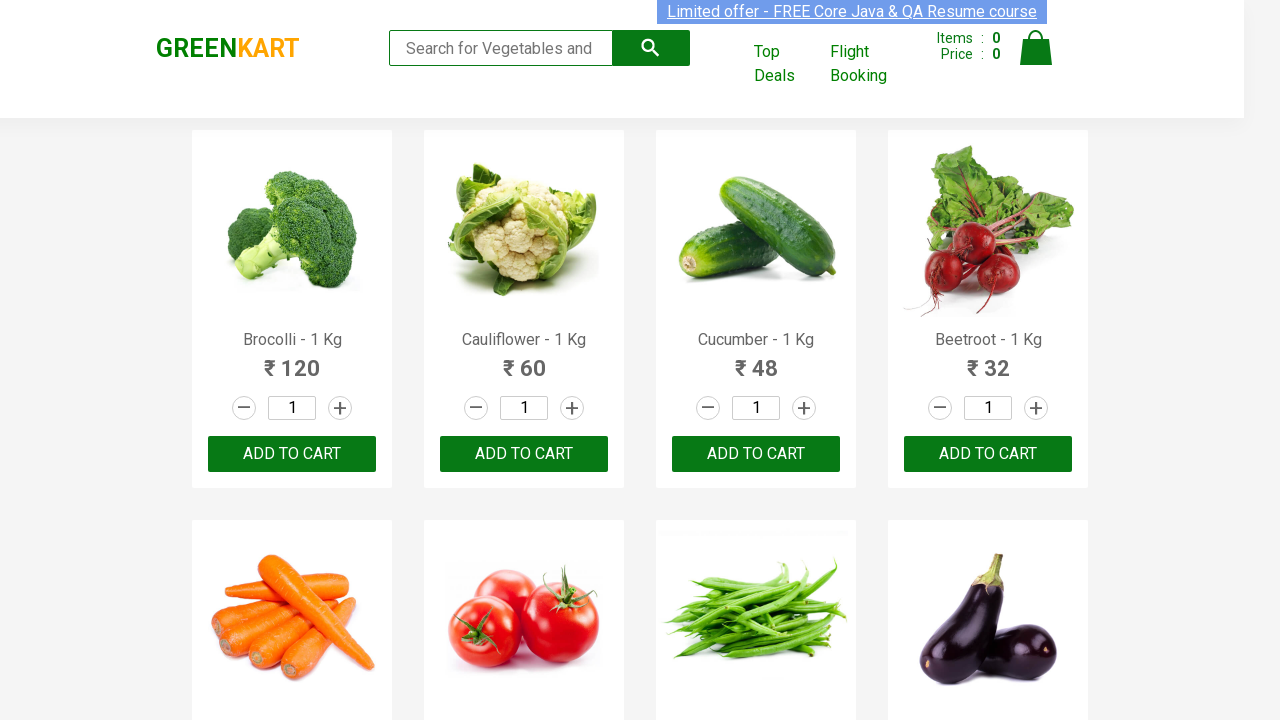

Defined items needed: Carrot and Tomato
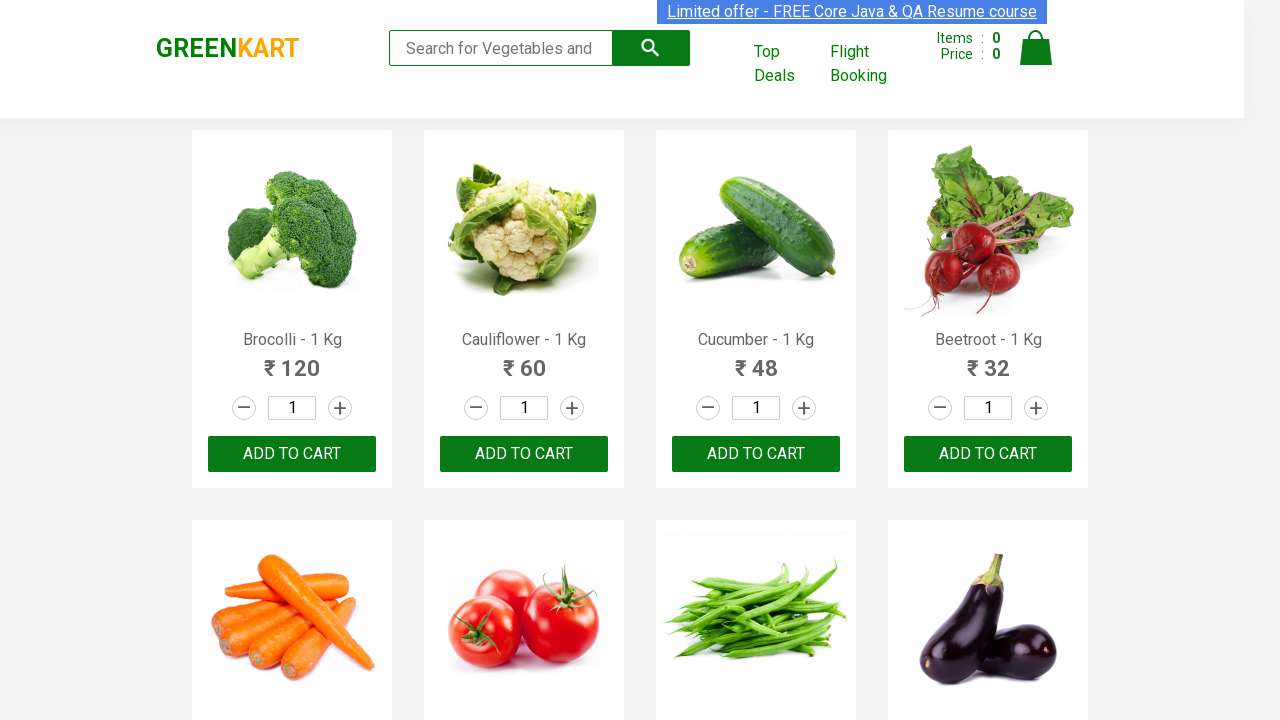

Retrieved all product elements from the page
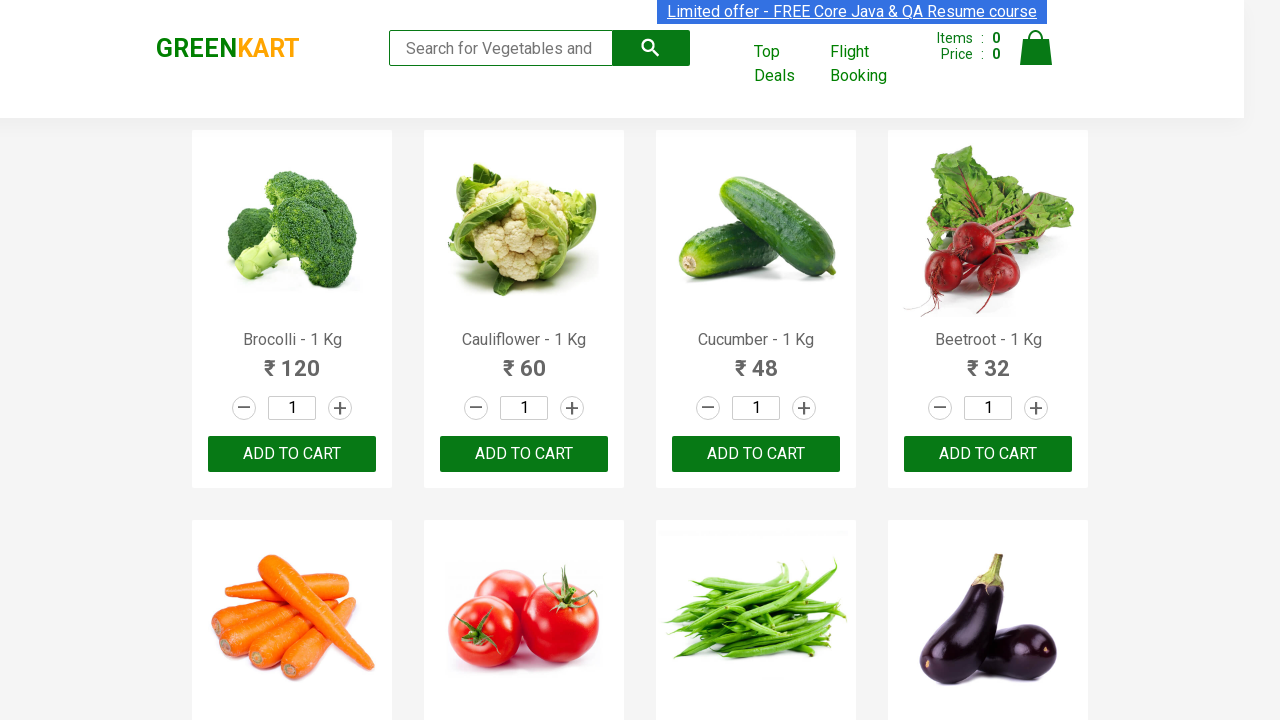

Extracted product name: 'Brocolli' from product at index 0
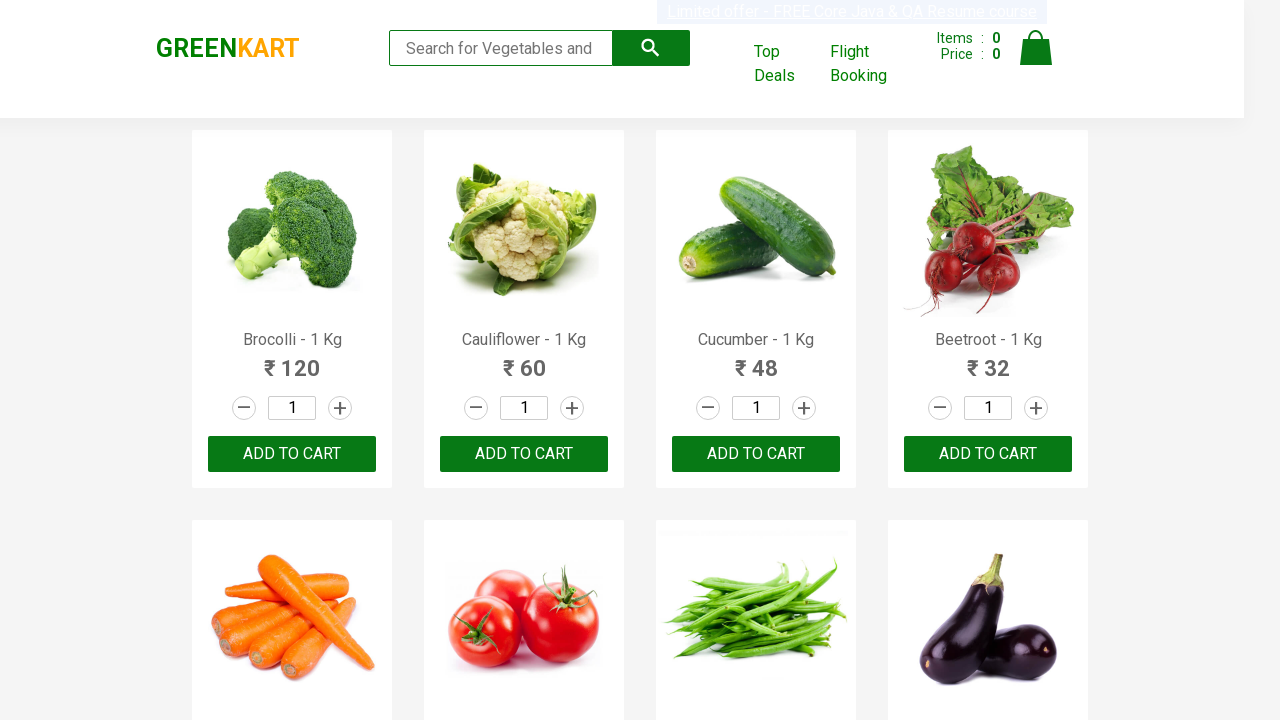

Extracted product name: 'Cauliflower' from product at index 1
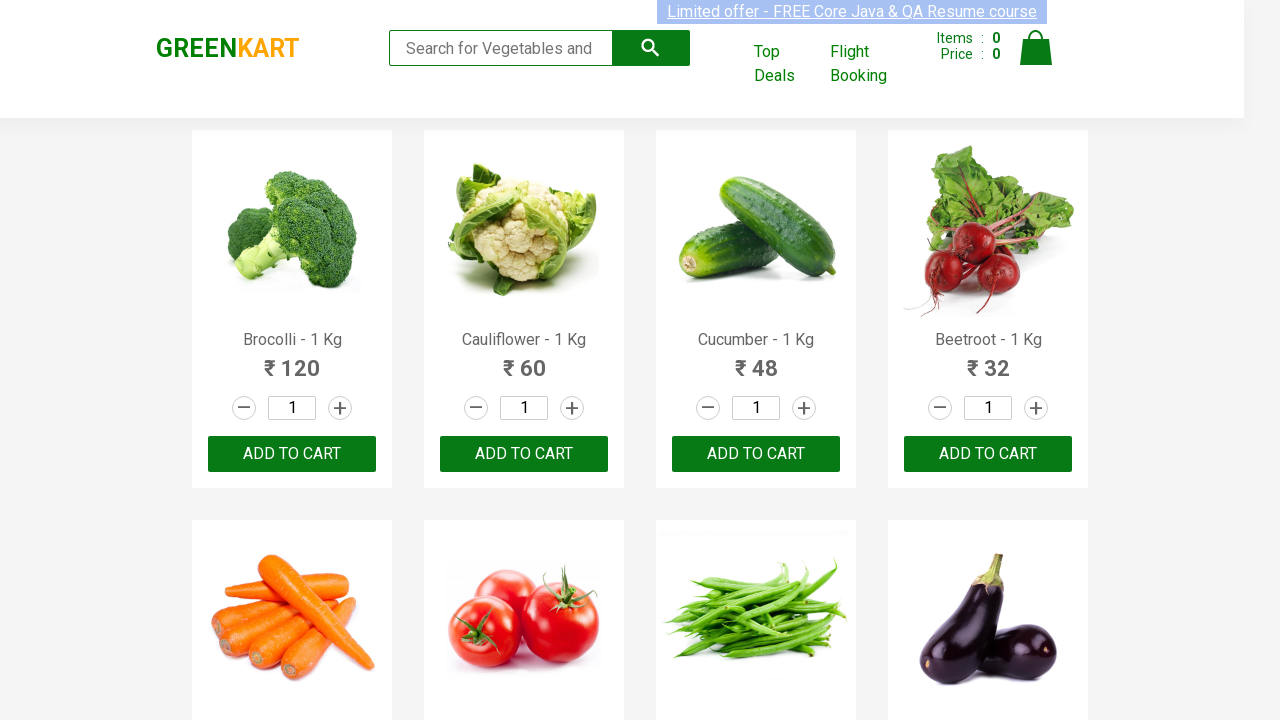

Extracted product name: 'Cucumber' from product at index 2
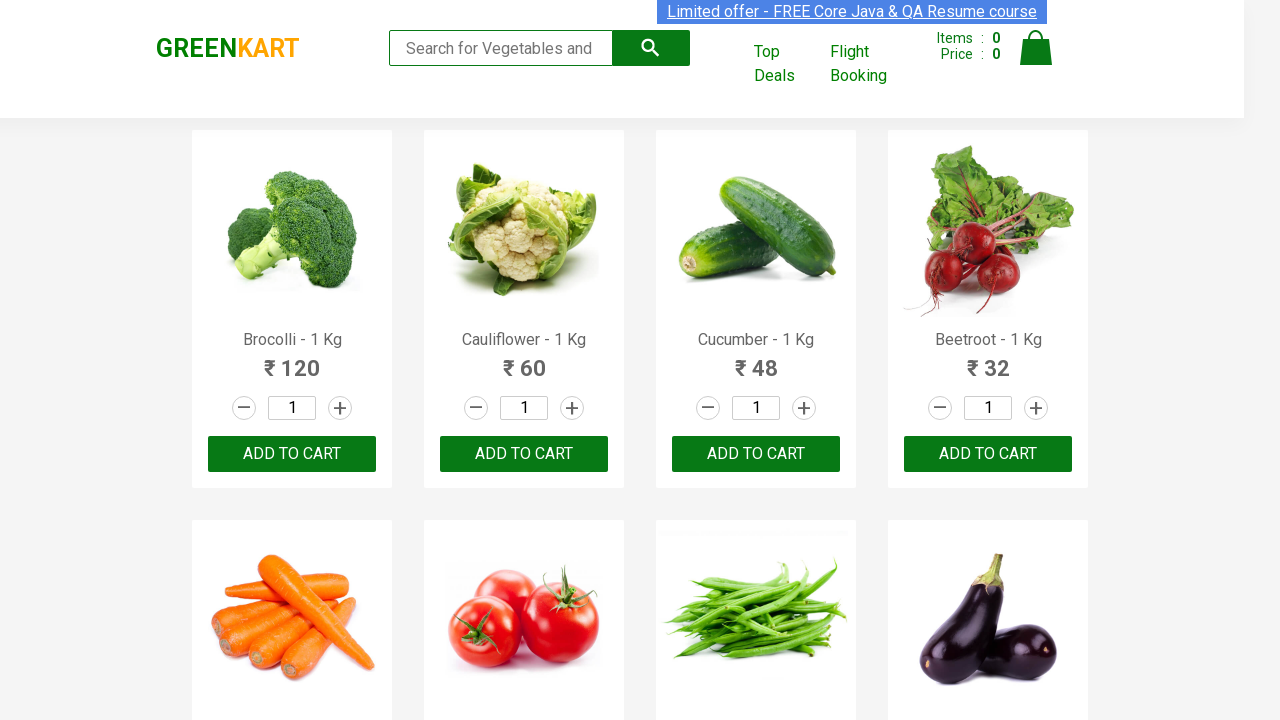

Extracted product name: 'Beetroot' from product at index 3
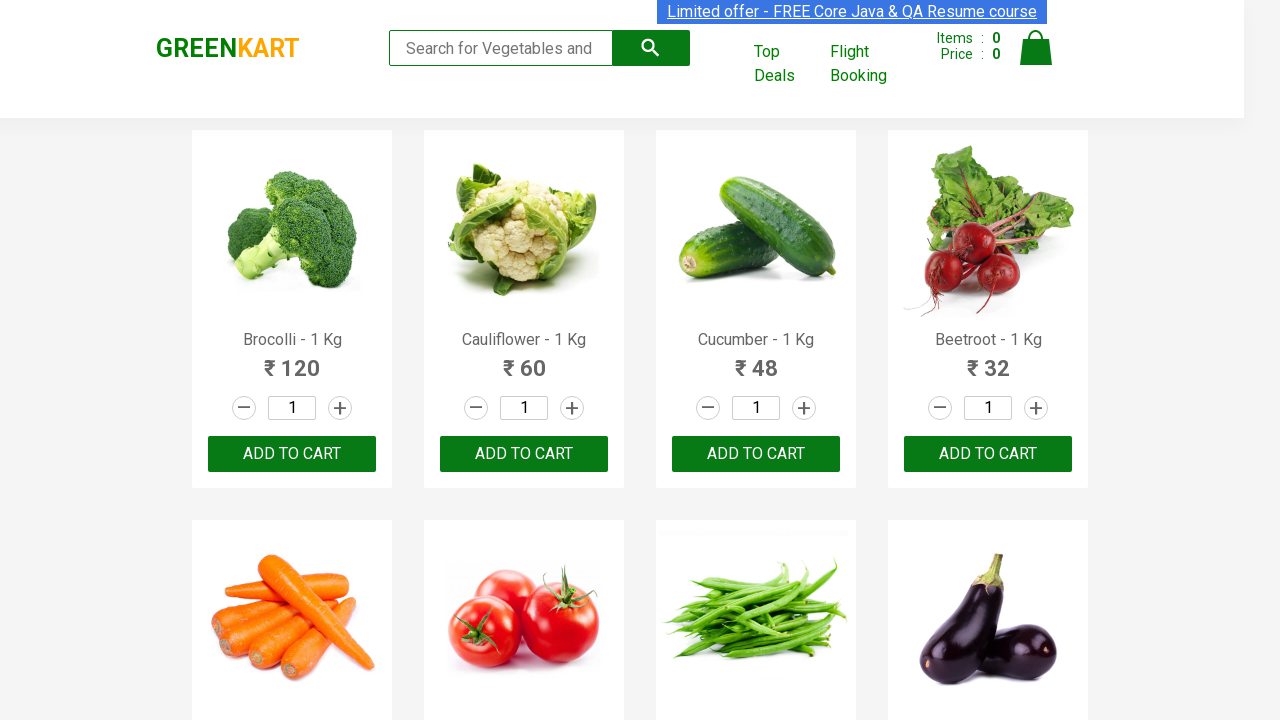

Extracted product name: 'Carrot' from product at index 4
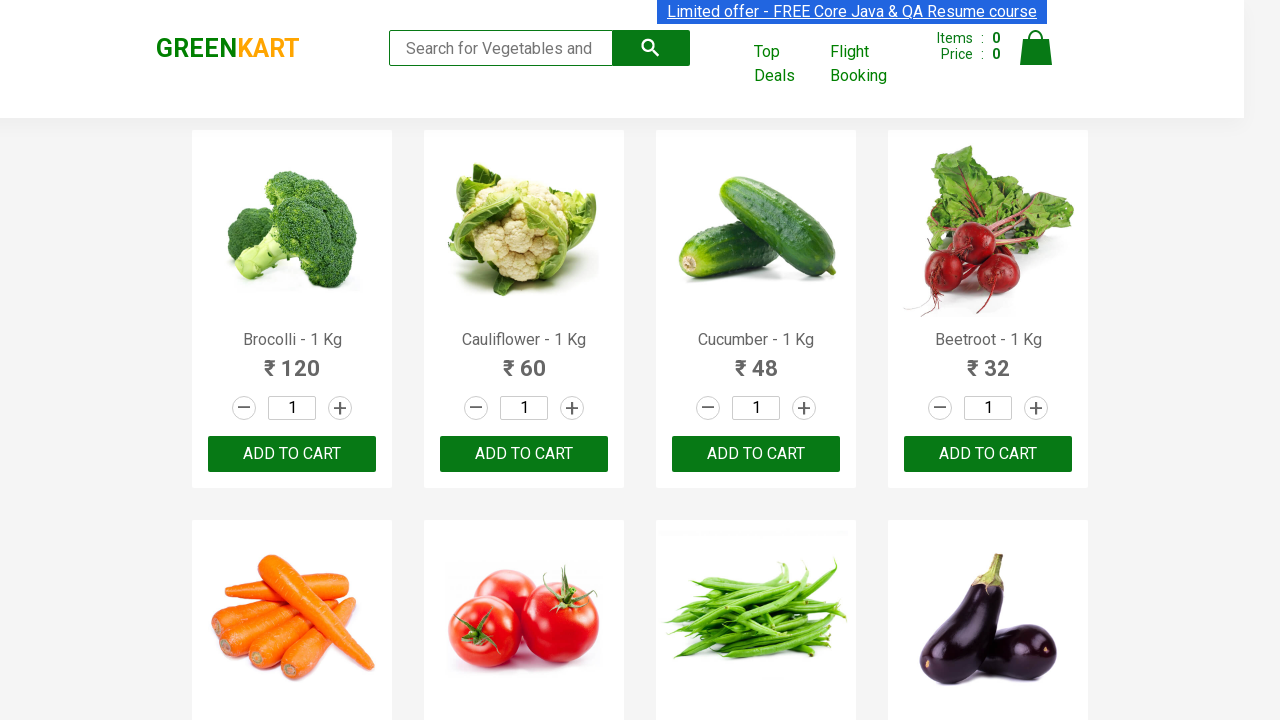

Clicked 'ADD TO CART' button for Carrot at (292, 360) on xpath=//div[@class='product-action']/button >> nth=4
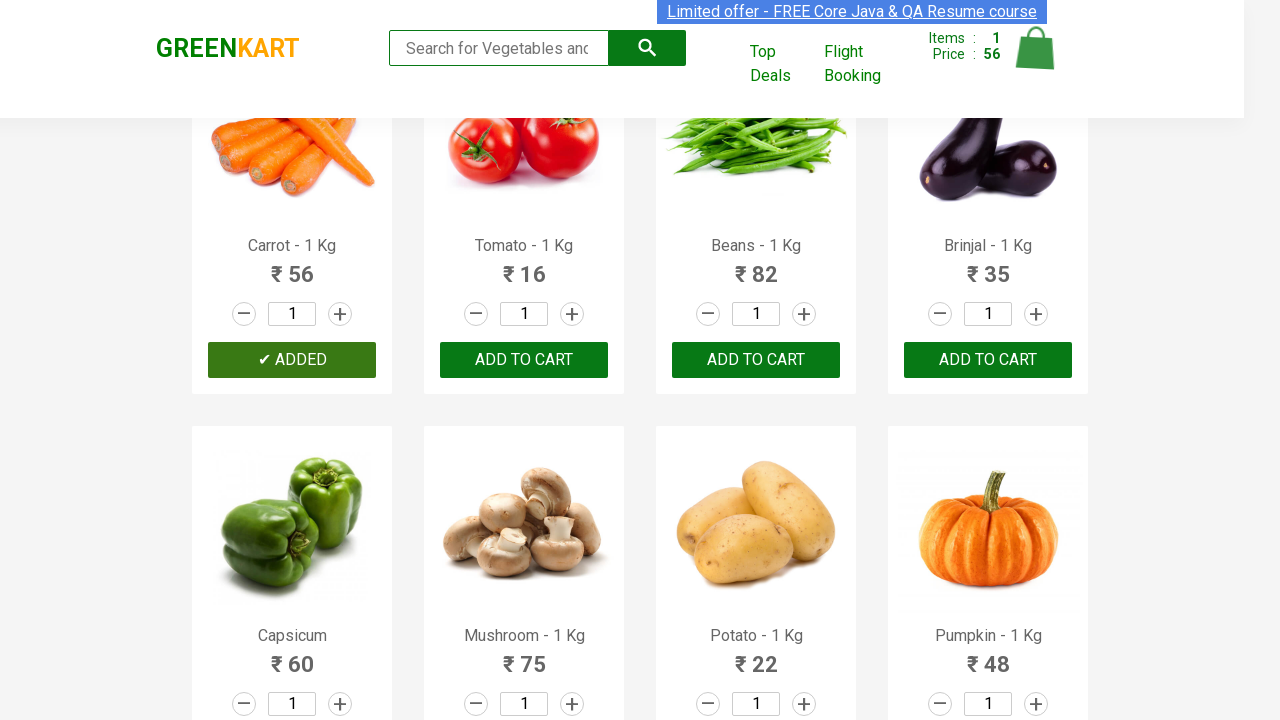

Extracted product name: 'Tomato' from product at index 5
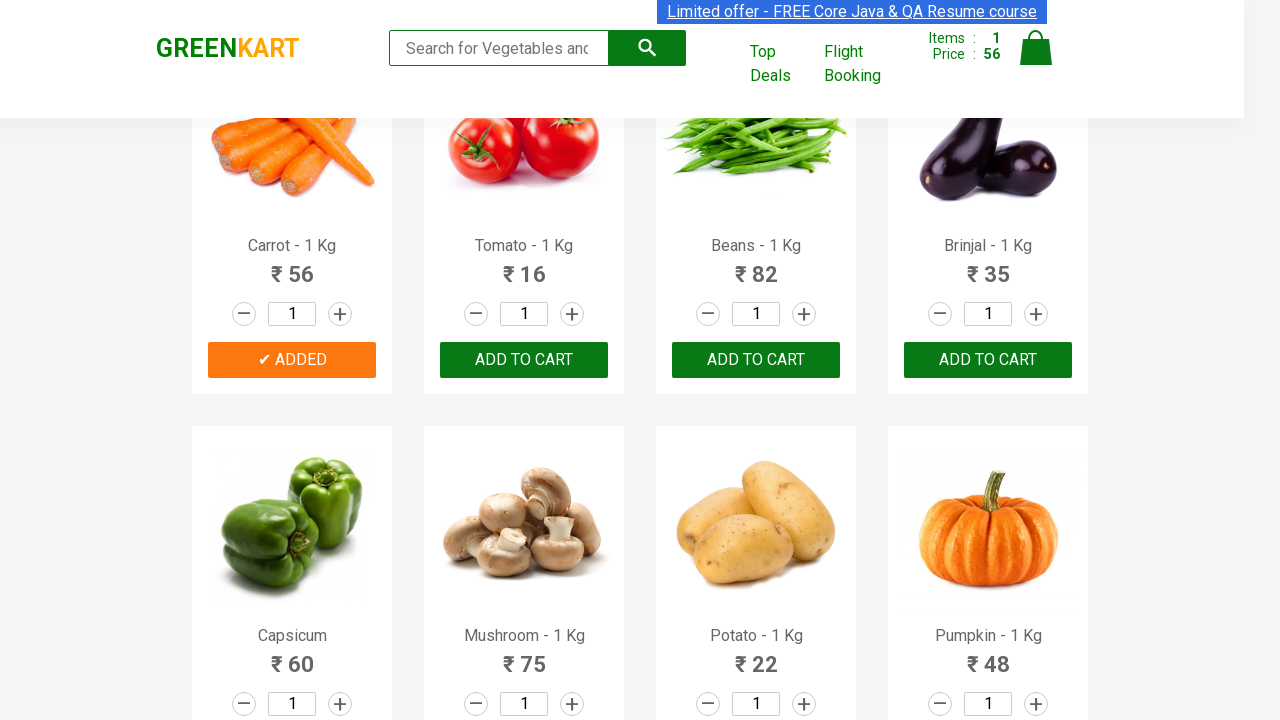

Clicked 'ADD TO CART' button for Tomato at (524, 360) on xpath=//div[@class='product-action']/button >> nth=5
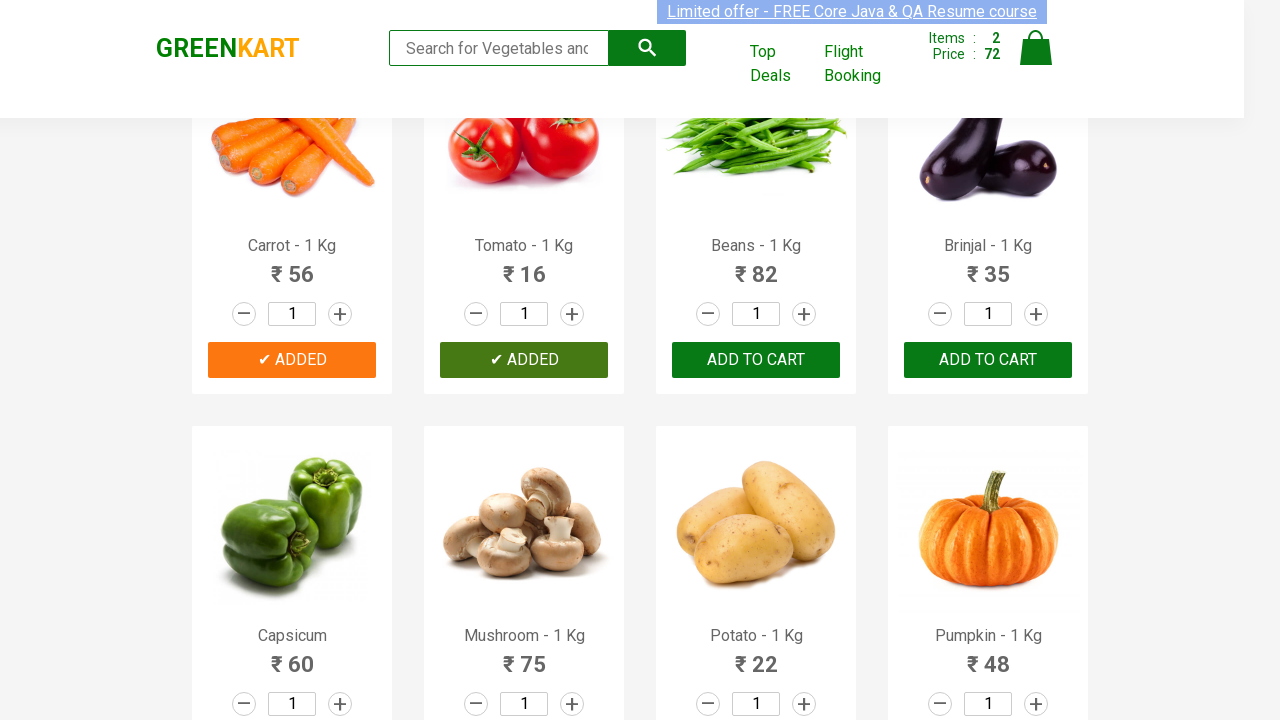

All required items have been added to cart - stopping product iteration
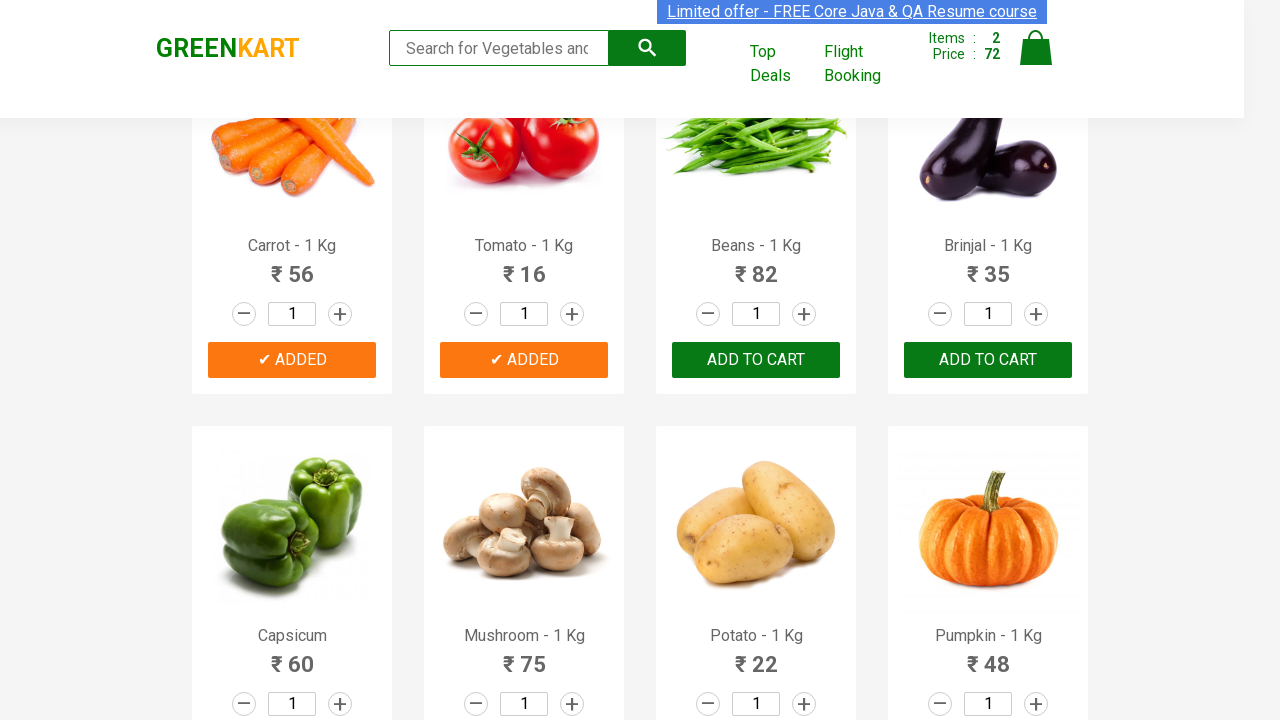

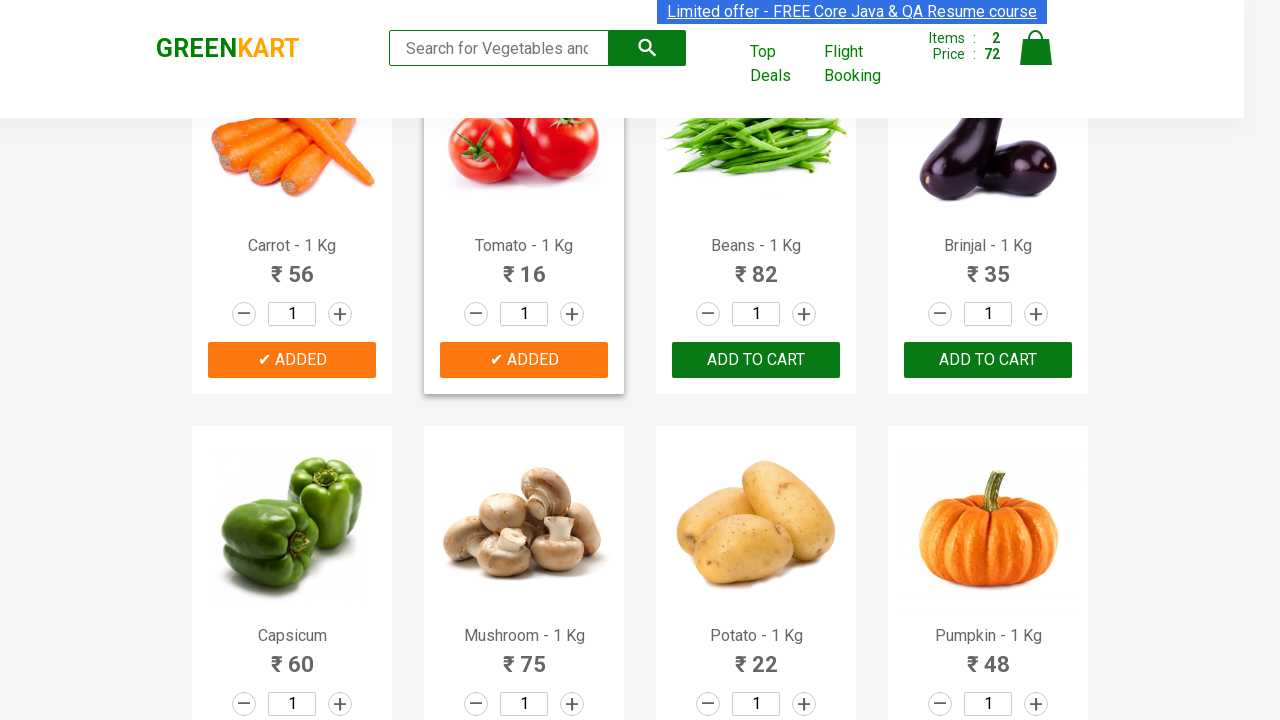